Tests button interaction by clicking a simple button twice and verifying its value changes

Starting URL: http://wcaquino.me/selenium/componentes.html

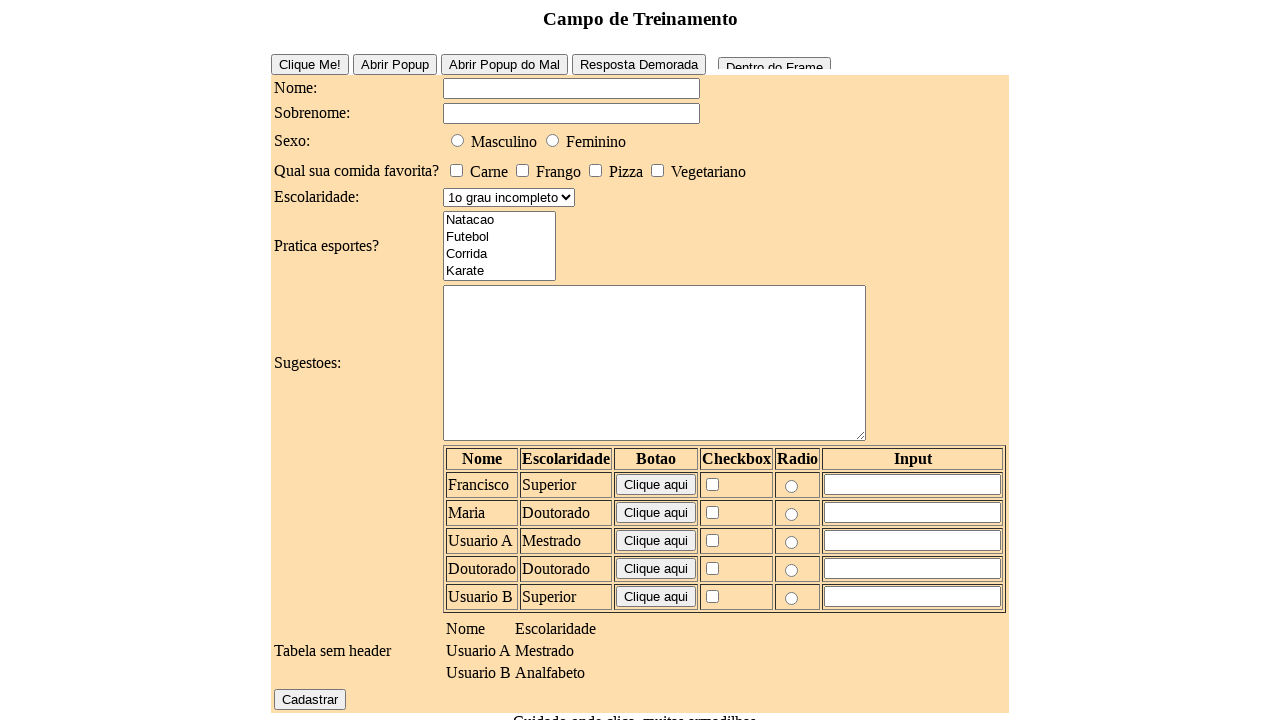

Navigated to componentes.html
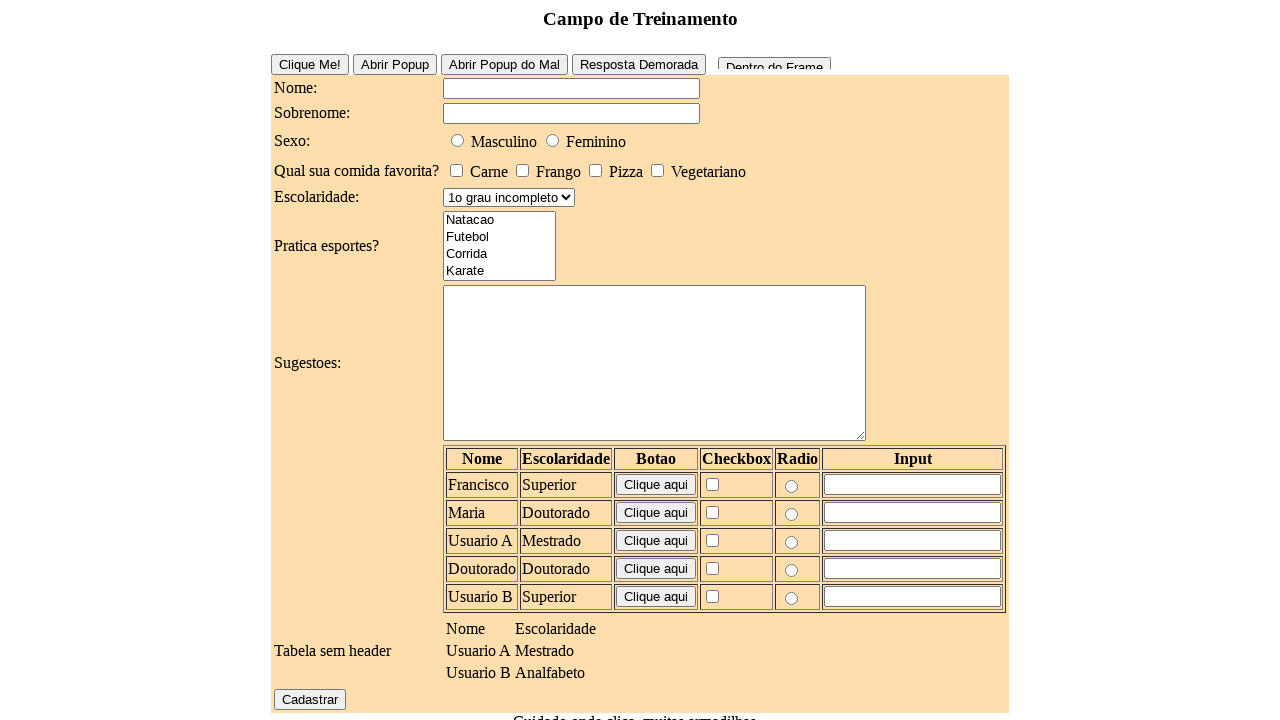

Clicked button #buttonSimple (first click) at (310, 64) on #buttonSimple
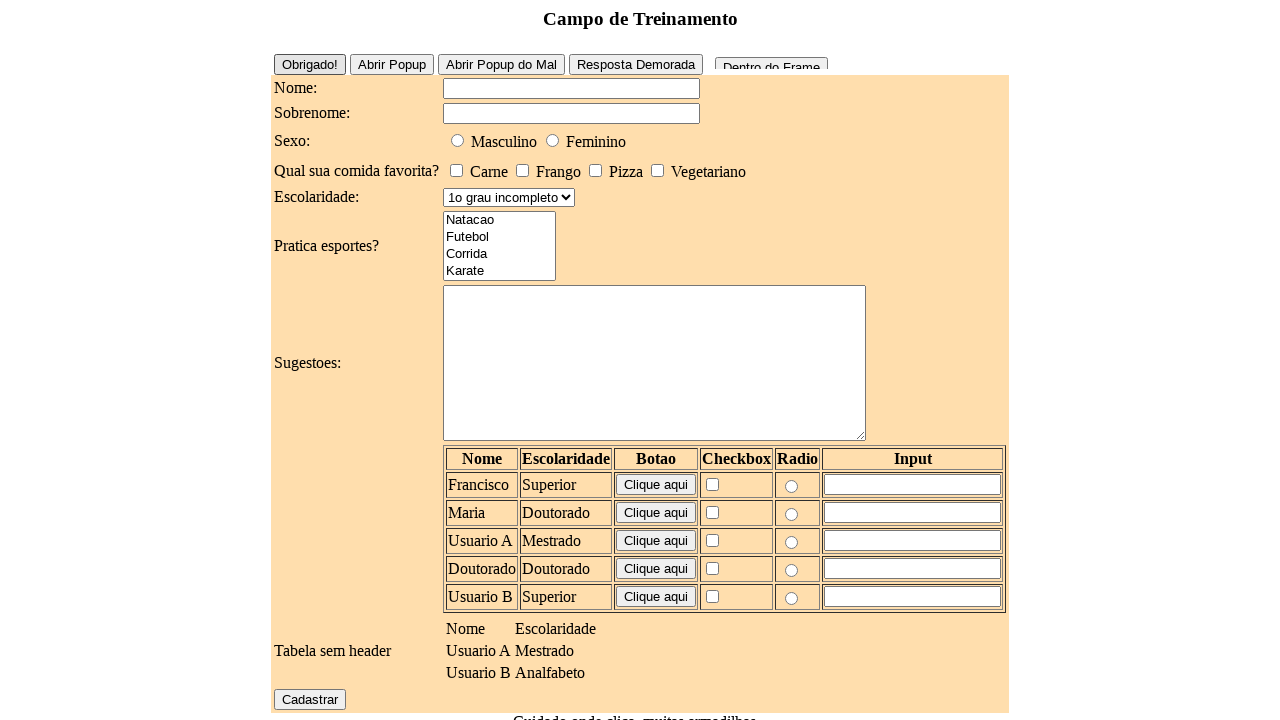

Clicked button #buttonSimple (second click) at (310, 64) on #buttonSimple
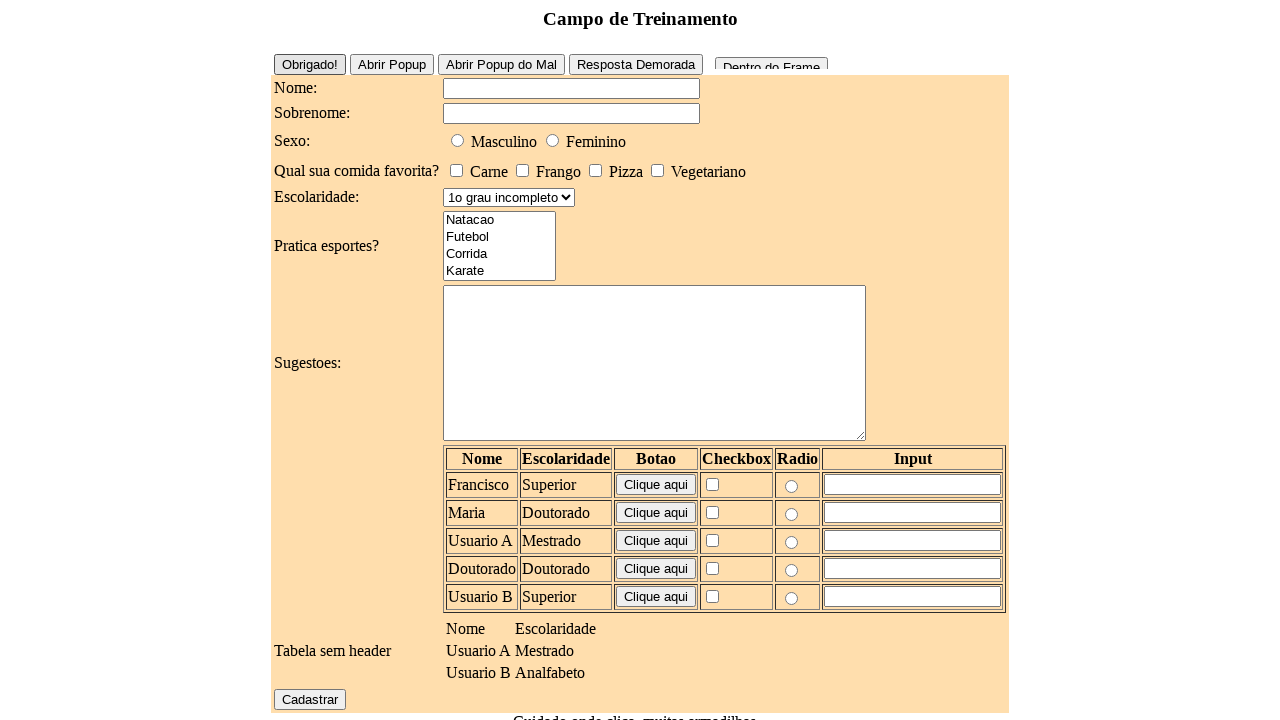

Retrieved button value: Obrigado!
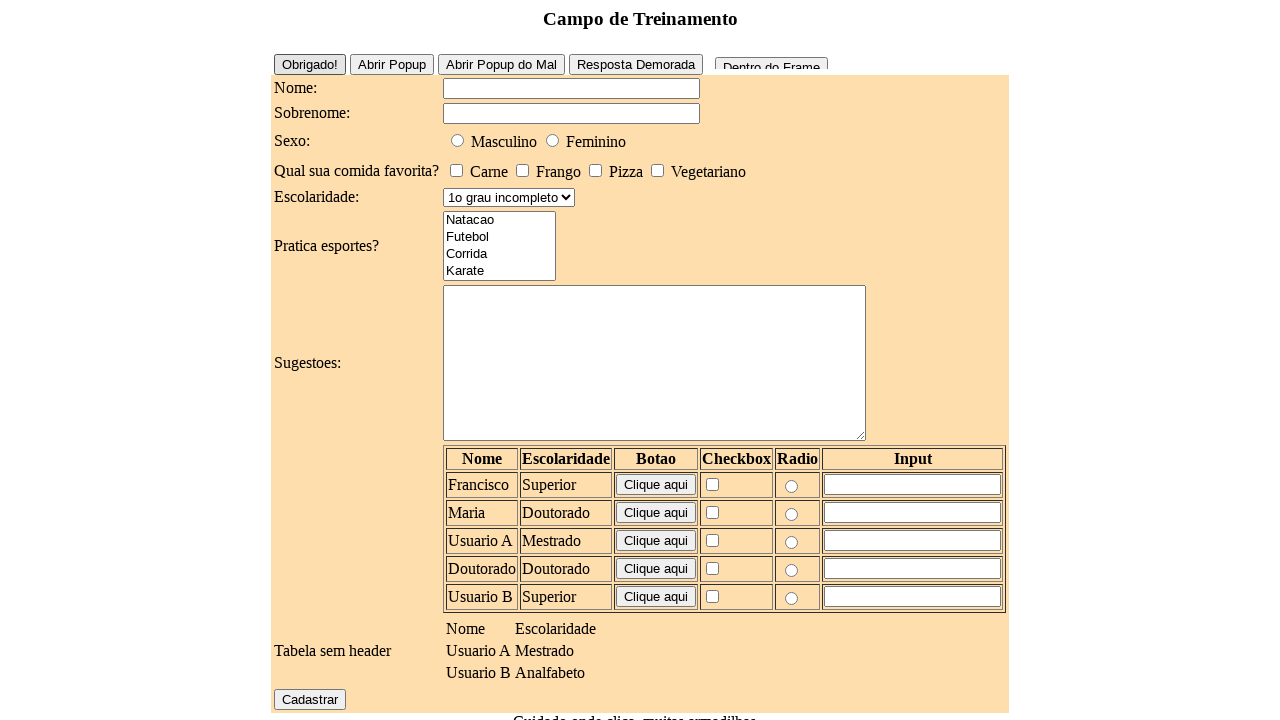

Assertion passed: button value is 'Obrigado!'
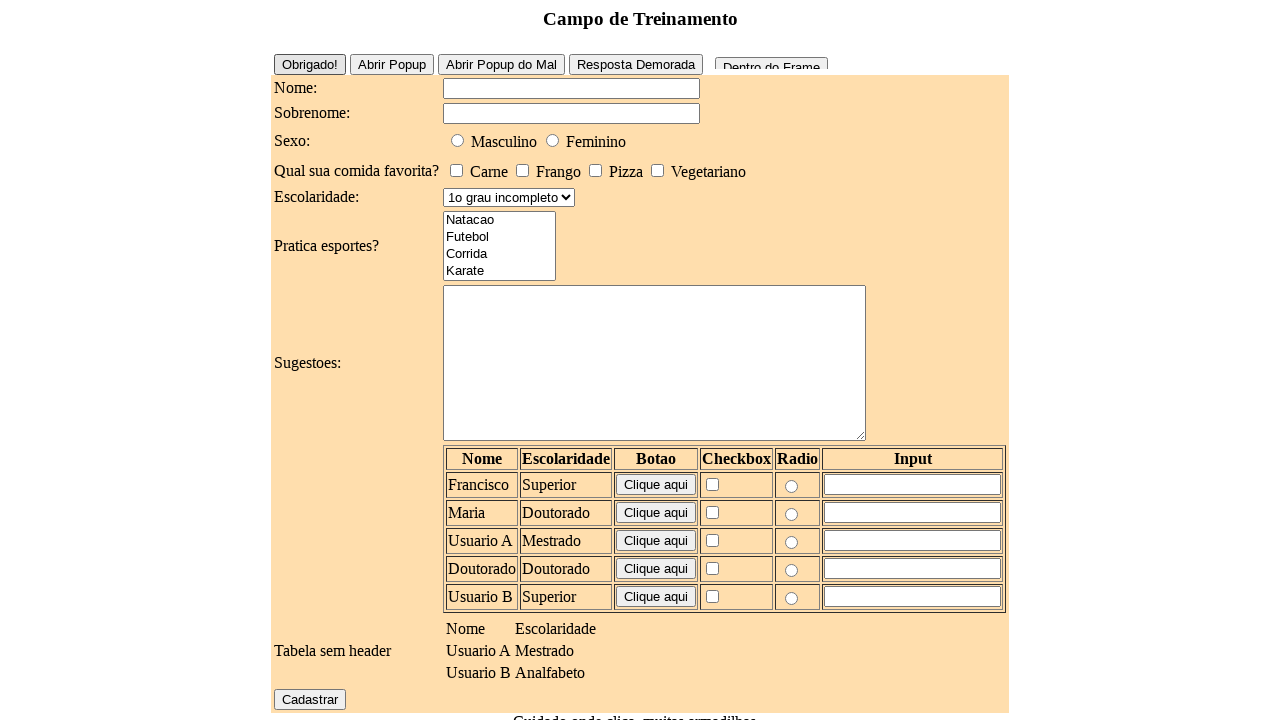

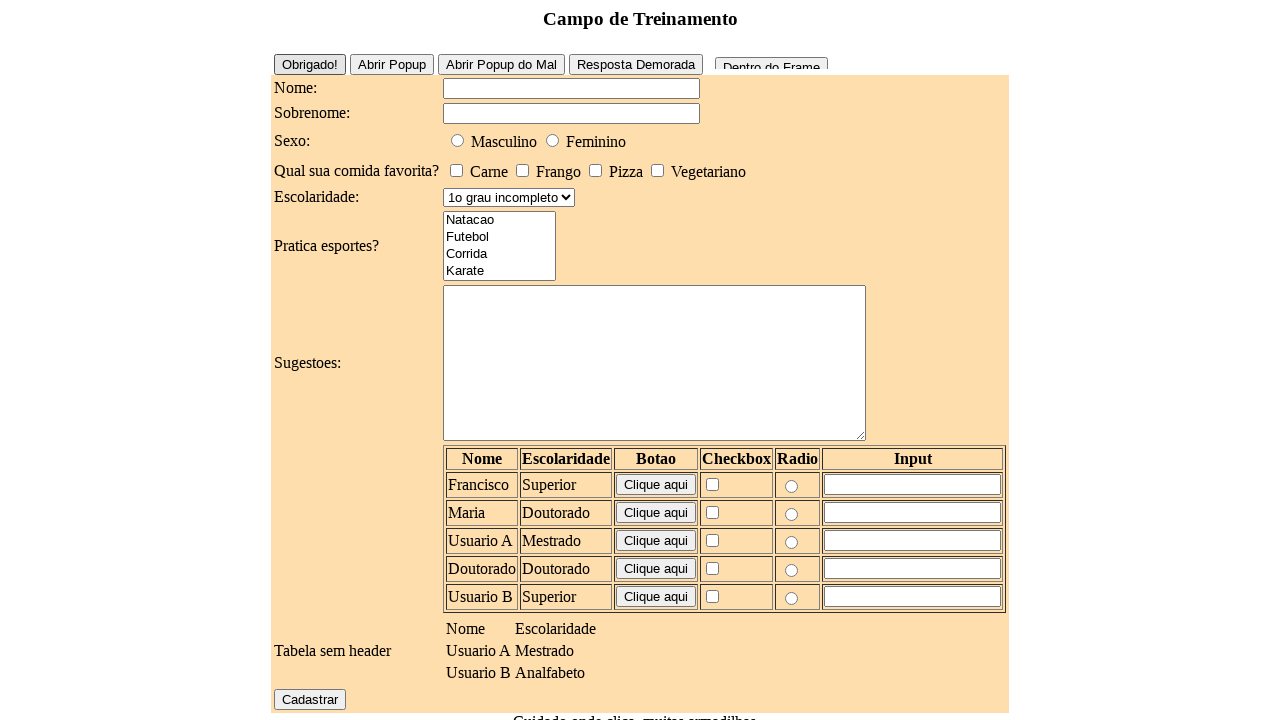